Tests clicking on Add/Remove Elements link and then clicking the Add Element button

Starting URL: https://the-internet.herokuapp.com/

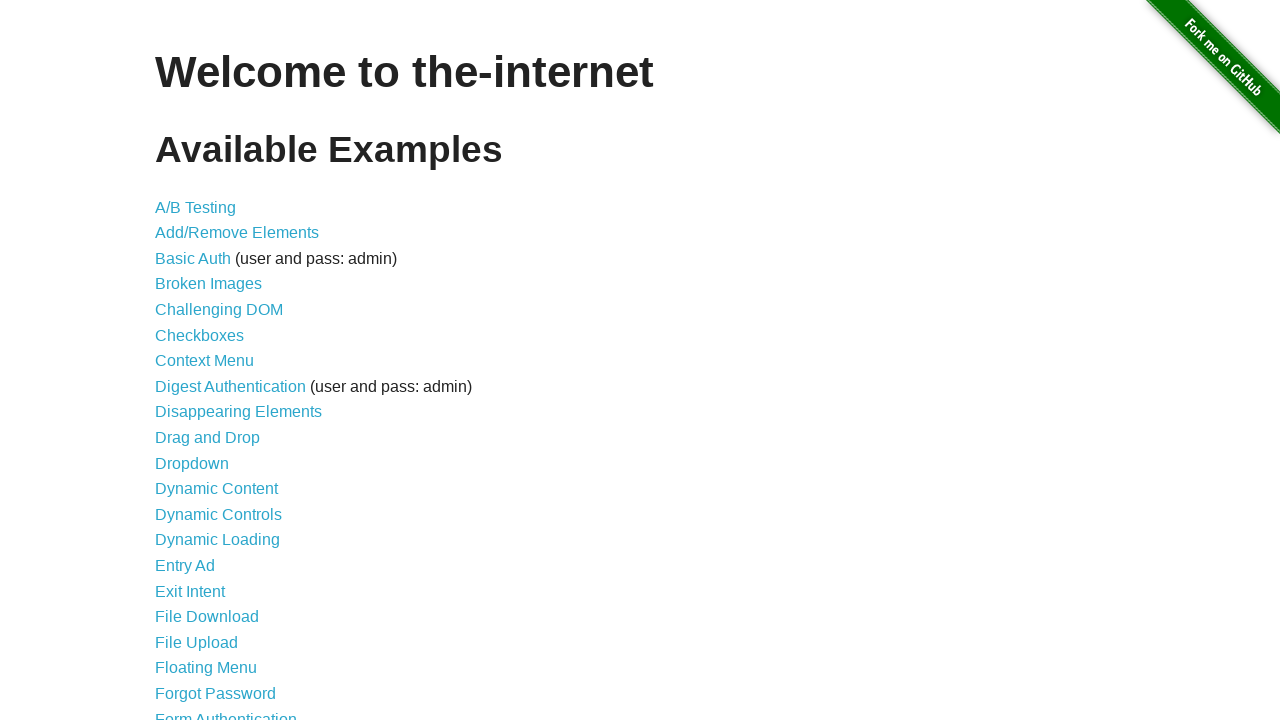

Navigated to Add/Remove Elements page by clicking link at (237, 233) on text=Add/Remove Elements
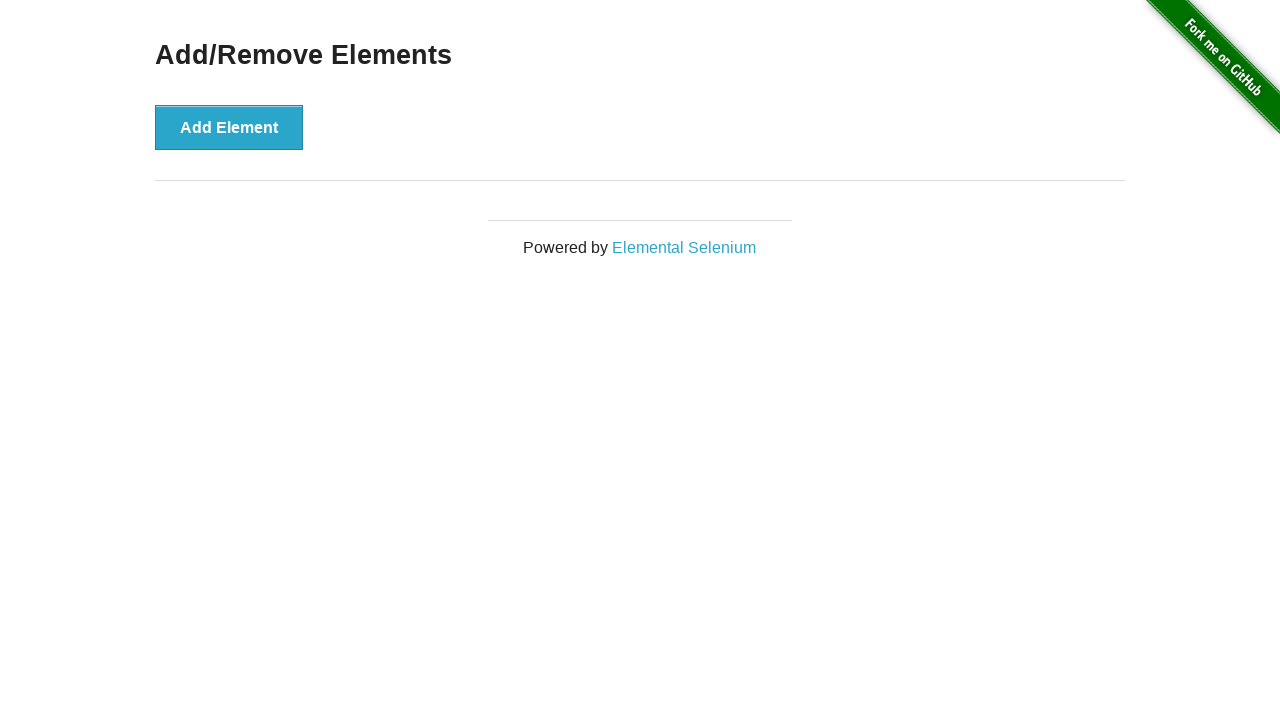

Clicked Add Element button to add a new element at (229, 127) on text=Add Element
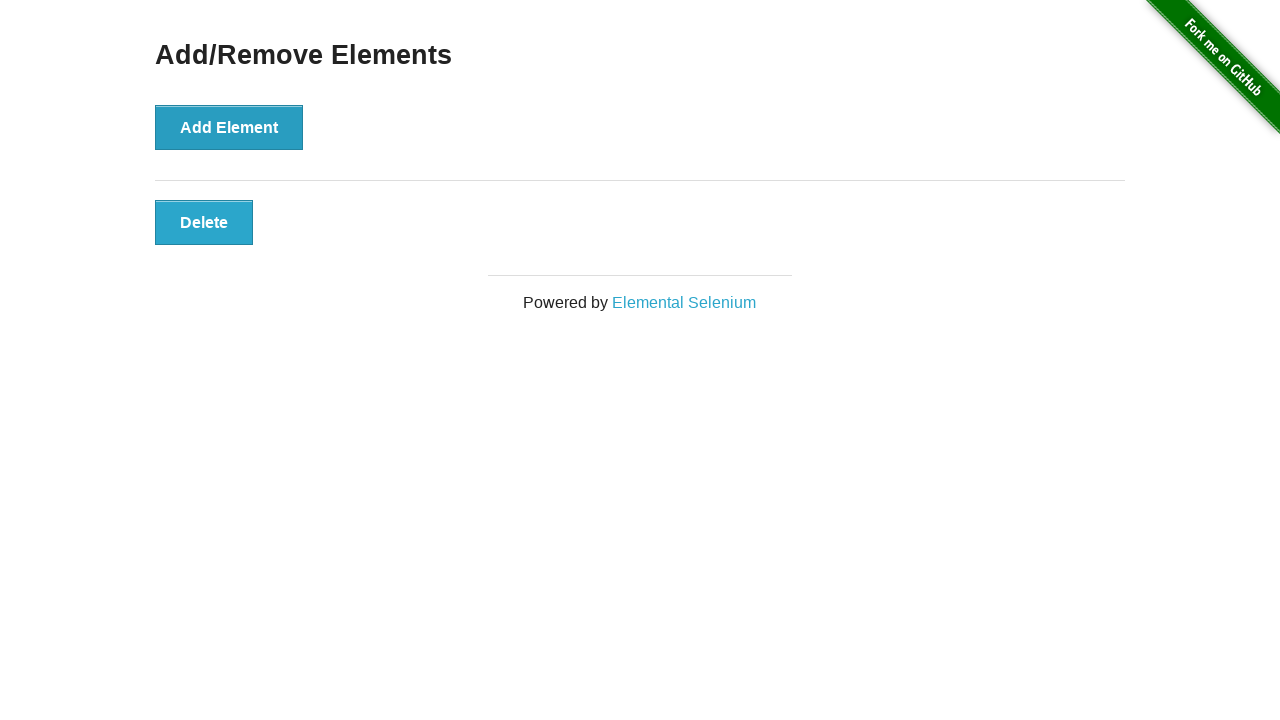

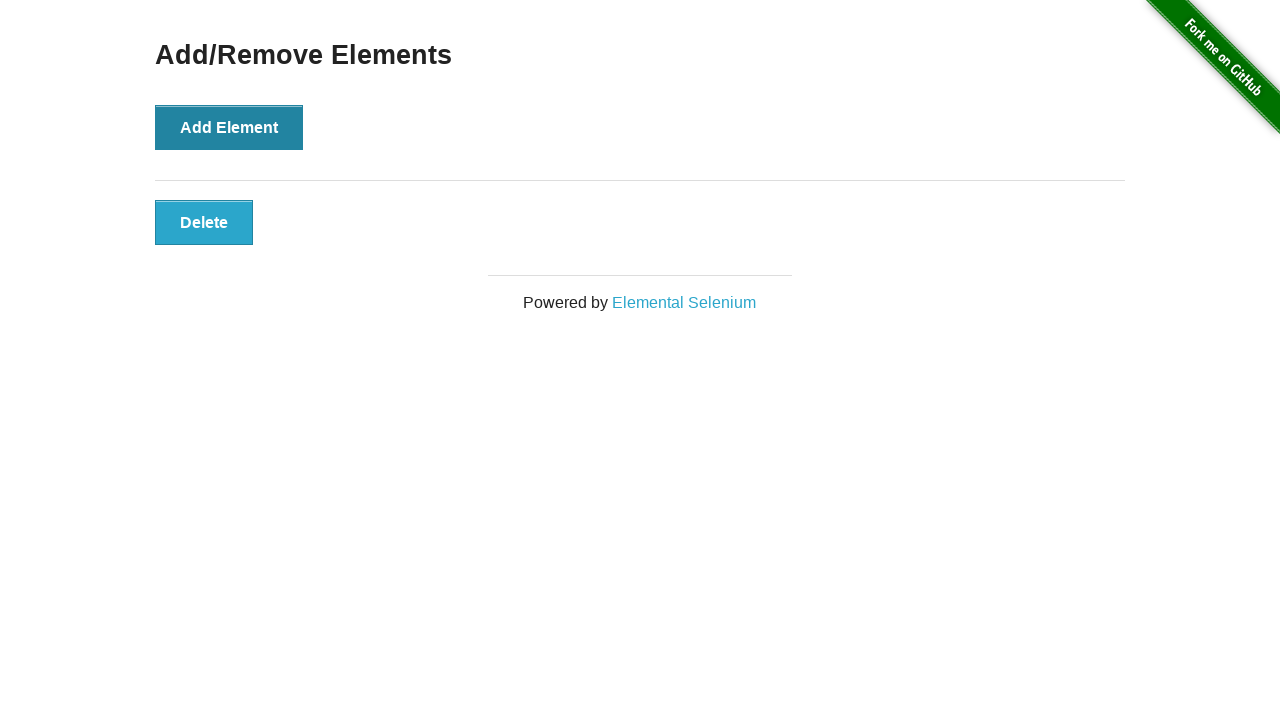